Tests the user registration flow on demoblaze.com by clicking the Sign Up button and filling in username and password fields in the registration modal.

Starting URL: https://demoblaze.com/index.html

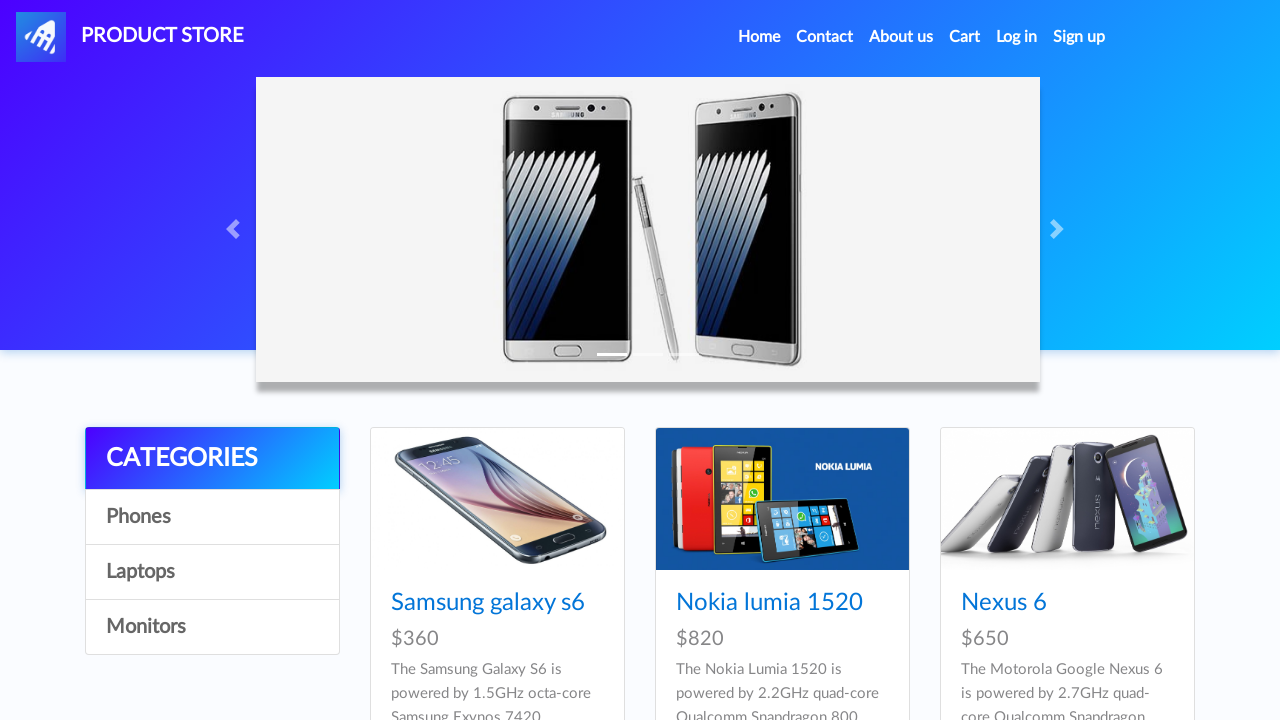

Clicked Sign Up button to open registration modal at (1079, 37) on #signin2
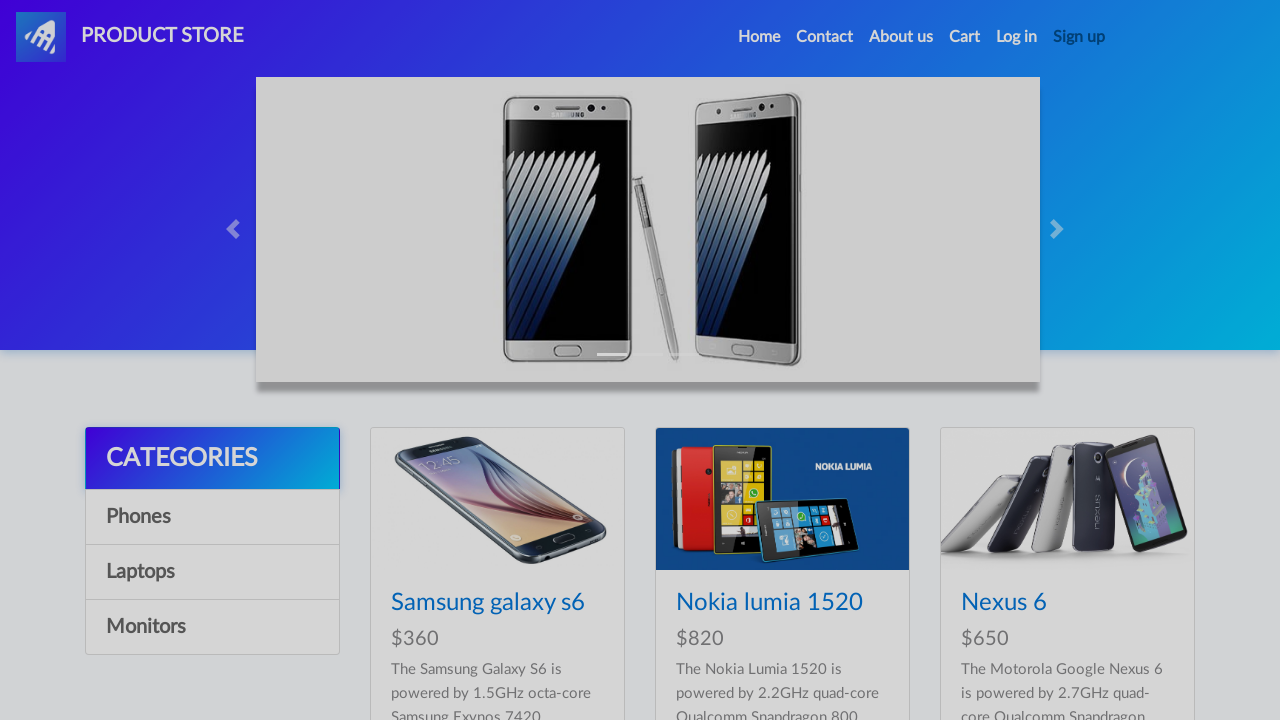

Registration modal appeared with username field visible
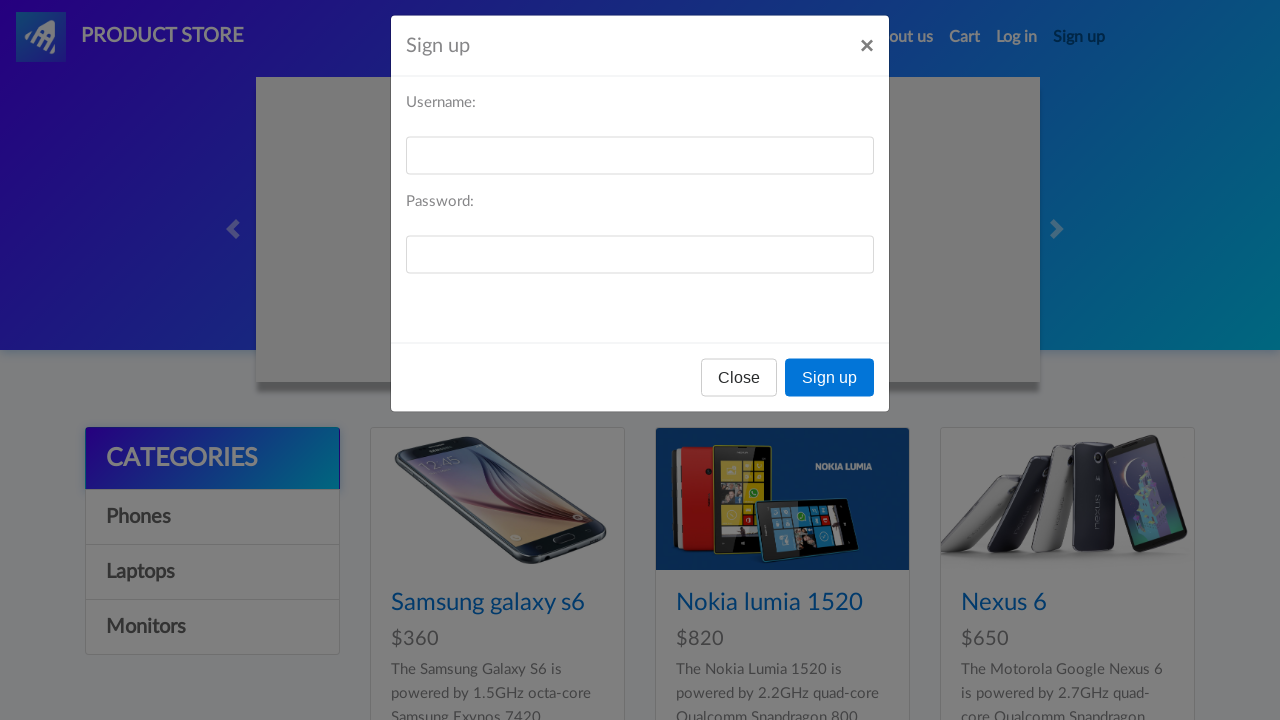

Filled username field with 'my_test846' on #sign-username
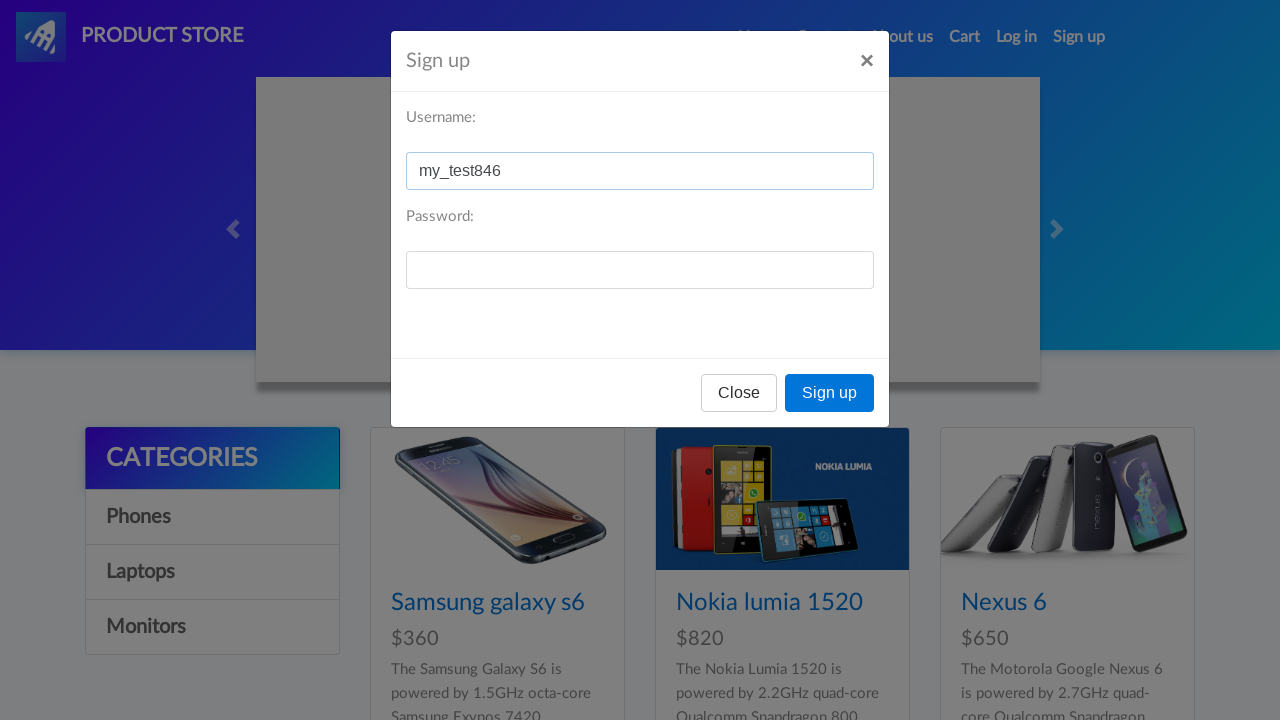

Filled password field with 'bla1711#' on #sign-password
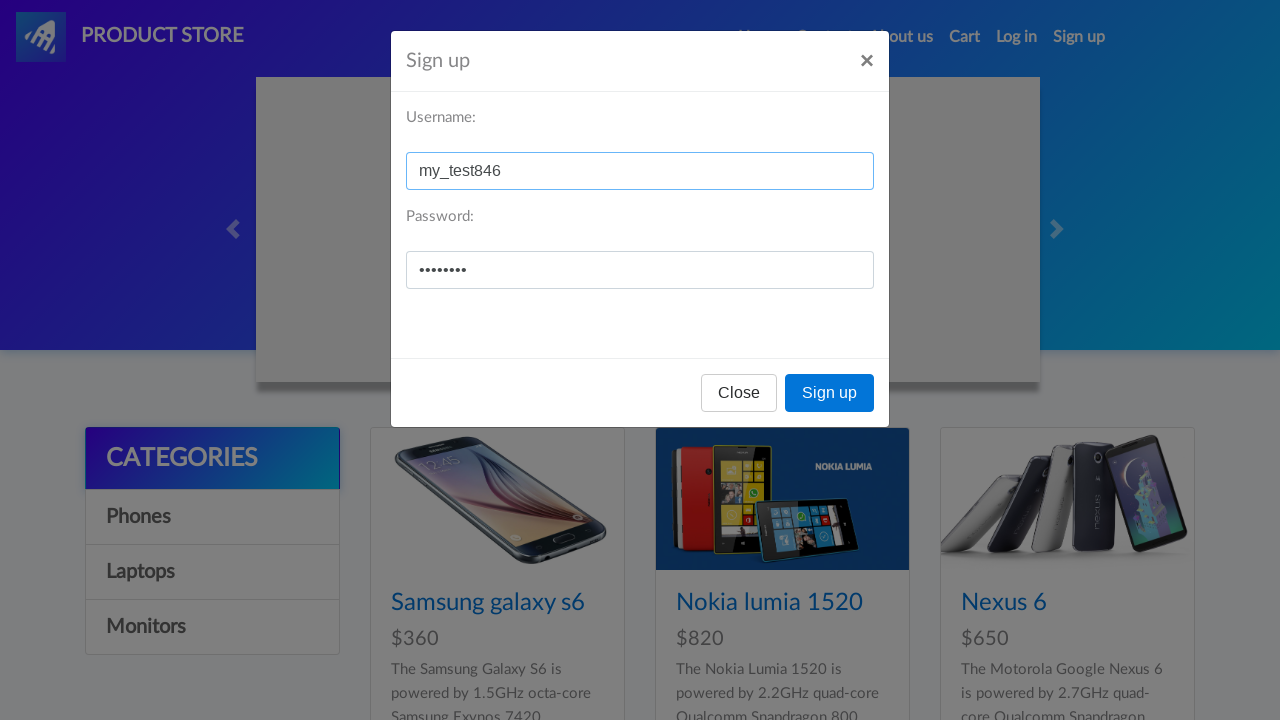

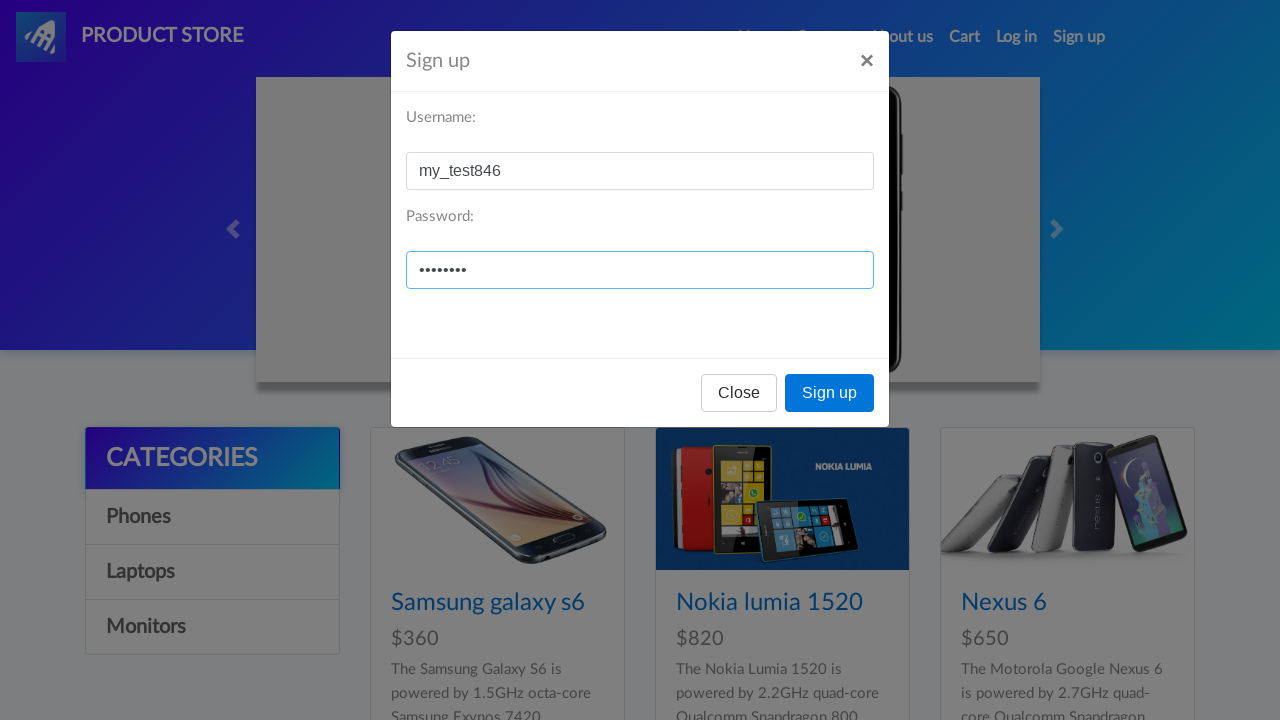